Tests a registration form by filling out all fields including first name, last name, username, email, password, phone number, selecting gender, date of birth, department, job title, programming language, and submitting the form, then verifying the success message.

Starting URL: https://practice.cydeo.com/registration_form

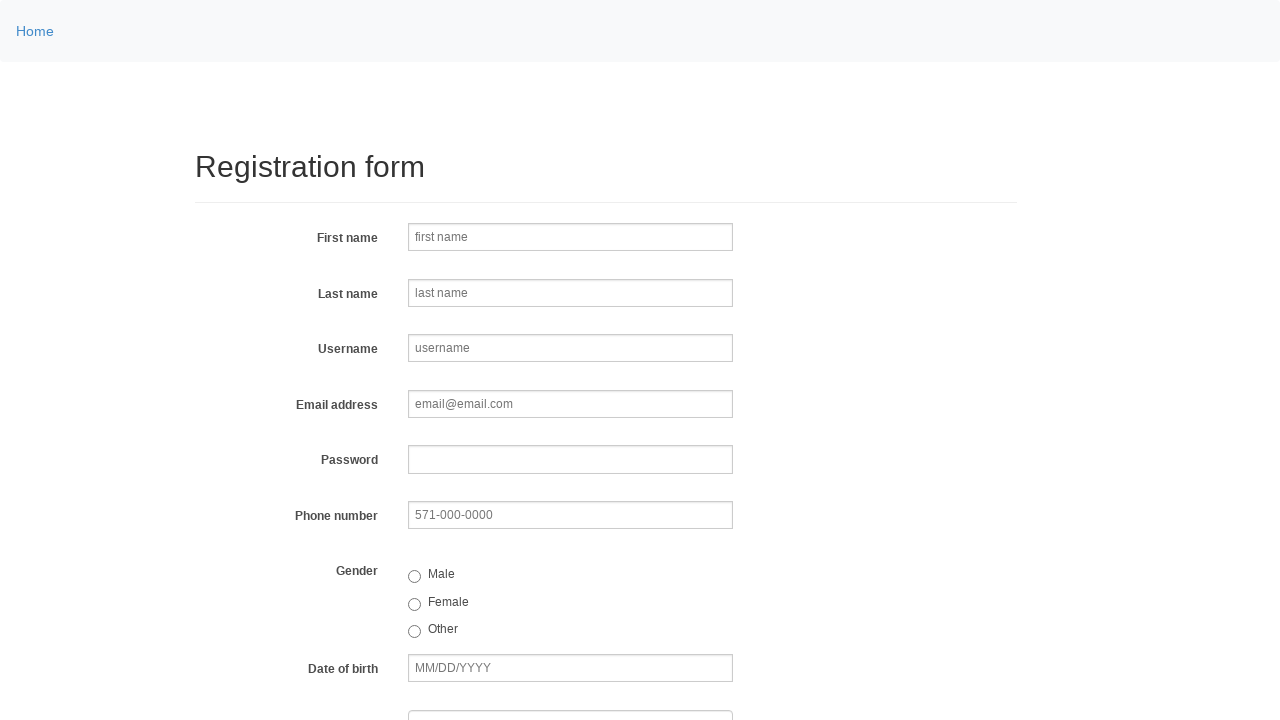

Filled first name field with 'Michael' on input[name='firstname']
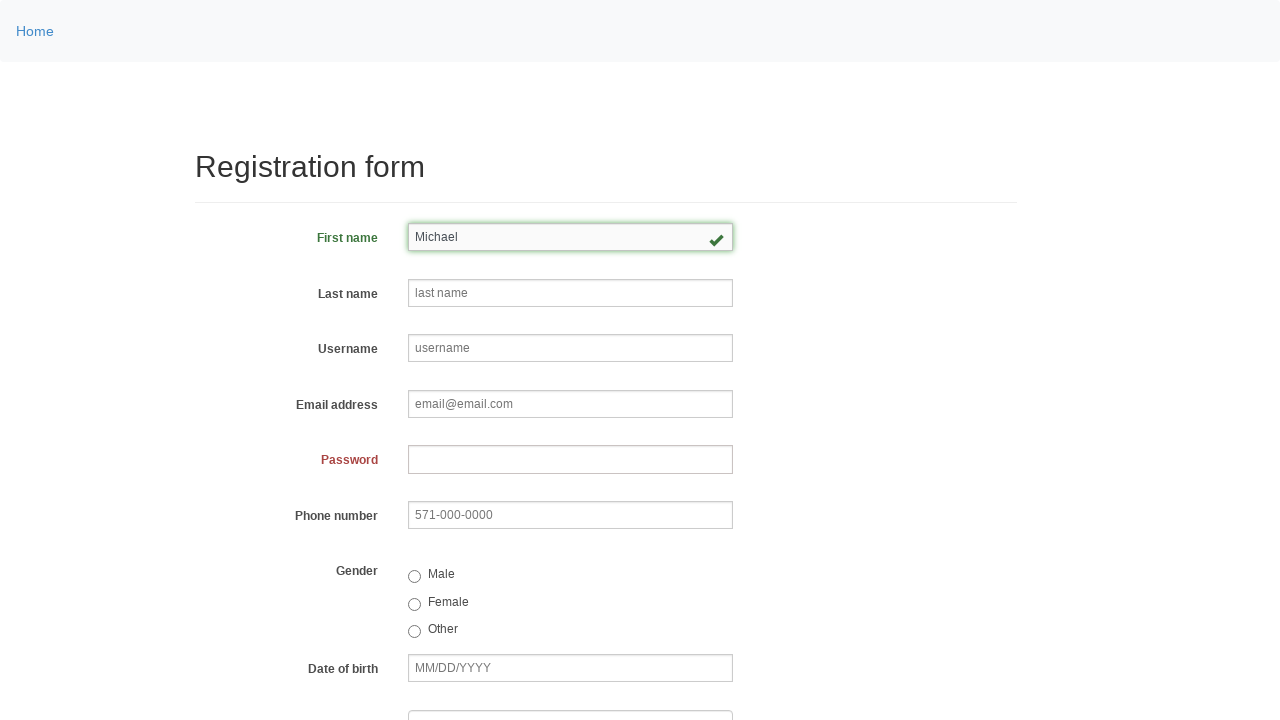

Filled last name field with 'Johnson' on input[name='lastname']
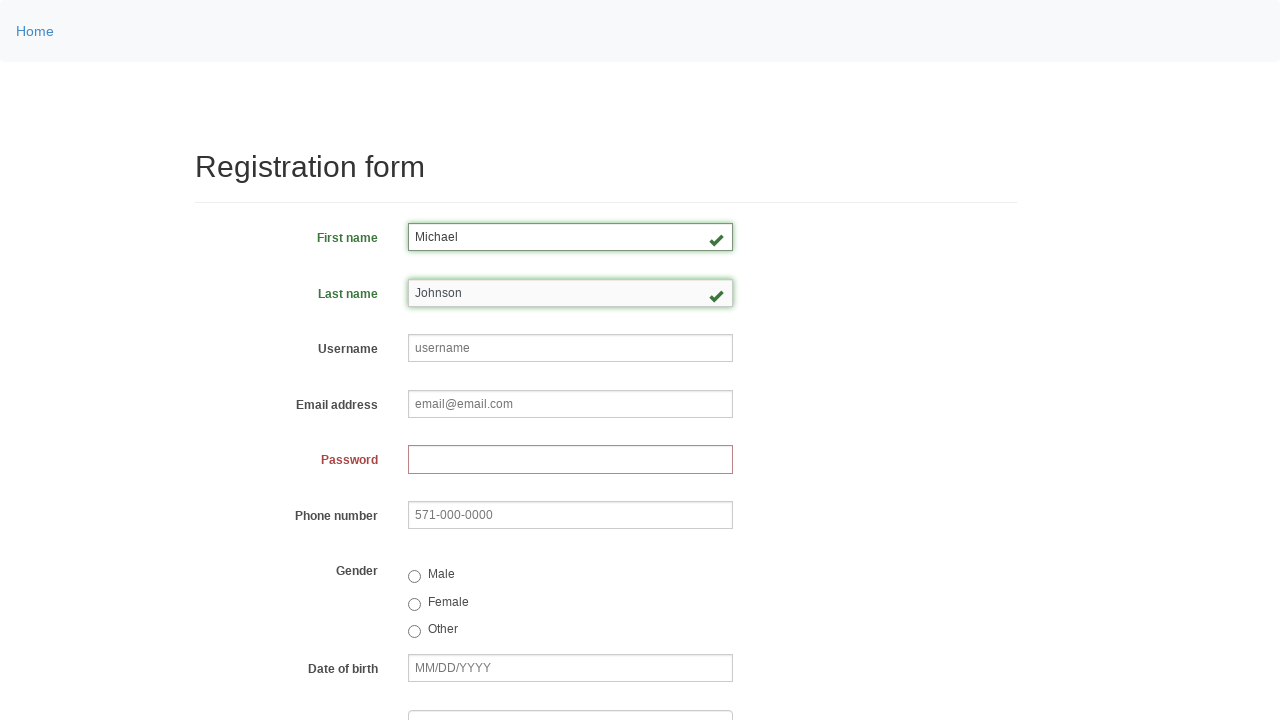

Filled username field with 'helpdesk4827' on input[name='username']
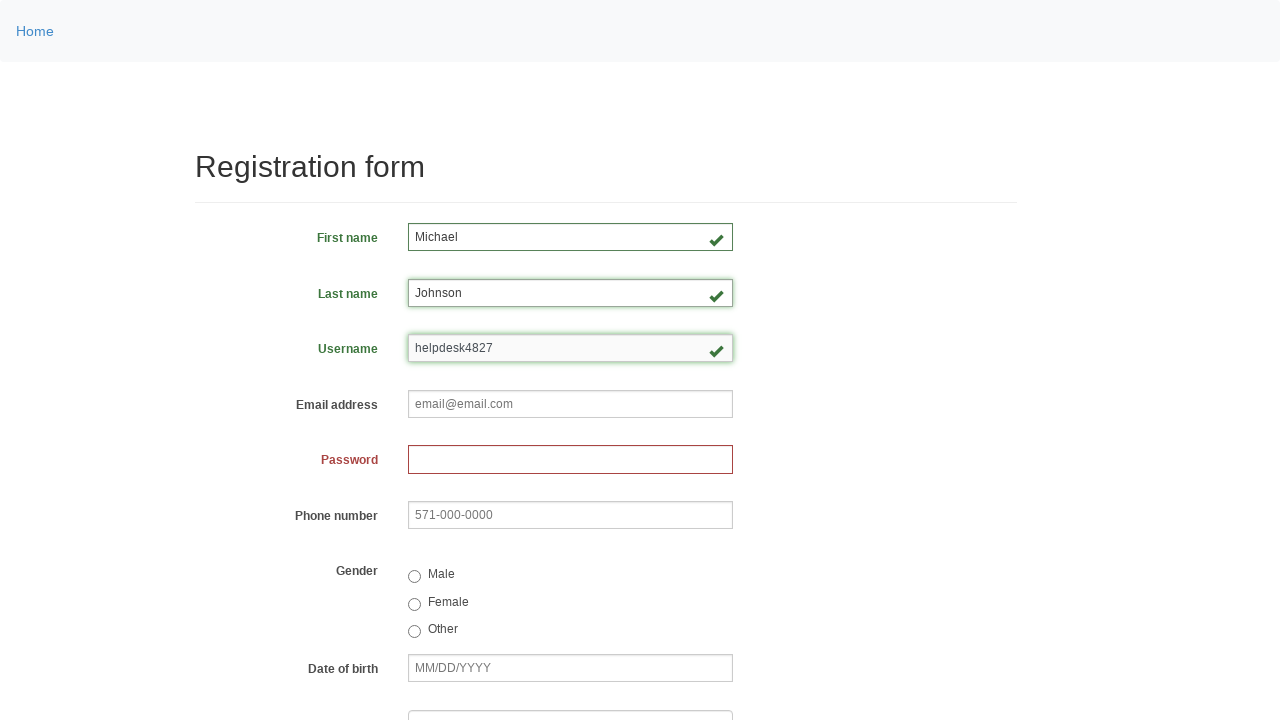

Filled email field with 'jhelpdesk3921@xyz.com' on input[name='email']
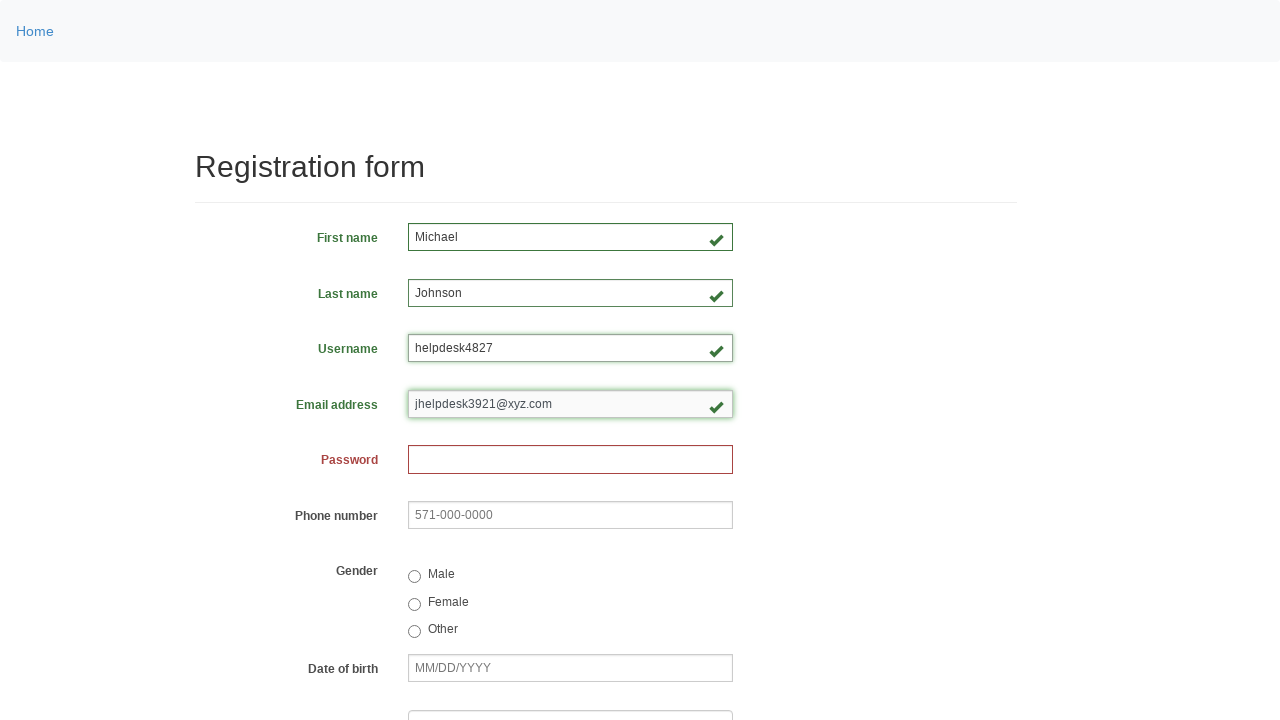

Filled password field with '92ab47/38' on input[name='password']
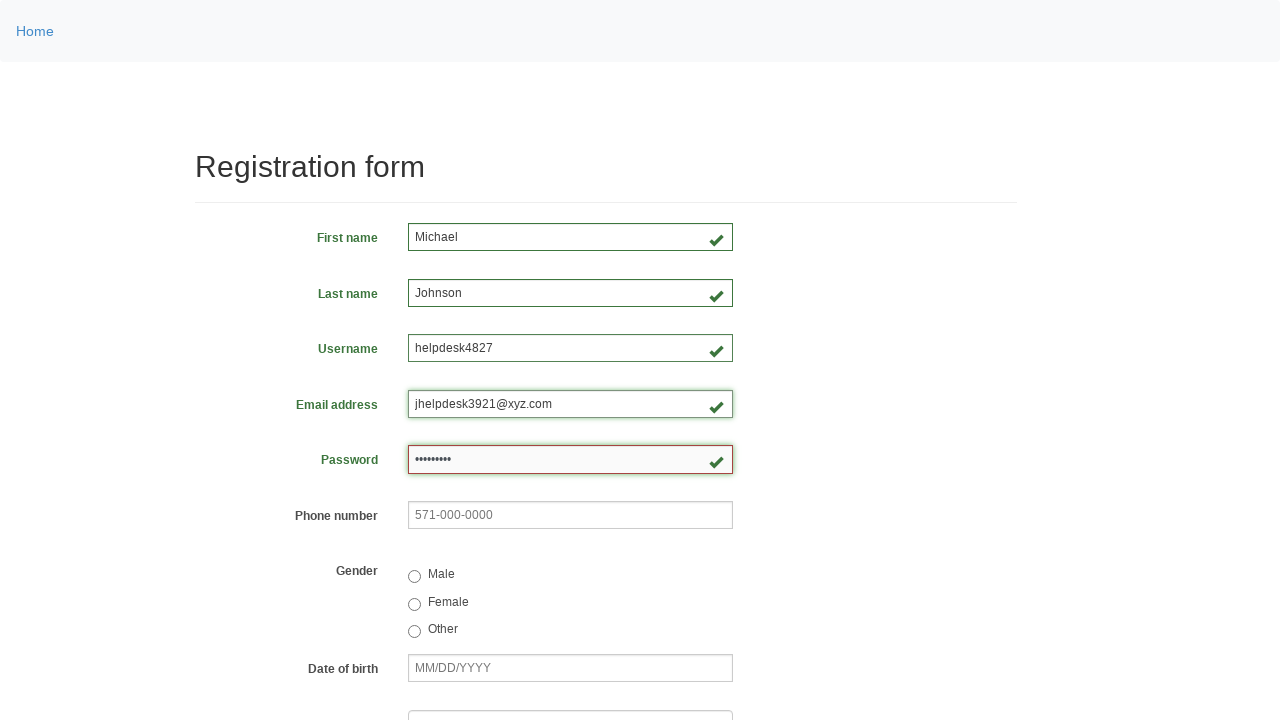

Filled phone number field with '571-234-8967' on input[name='phone']
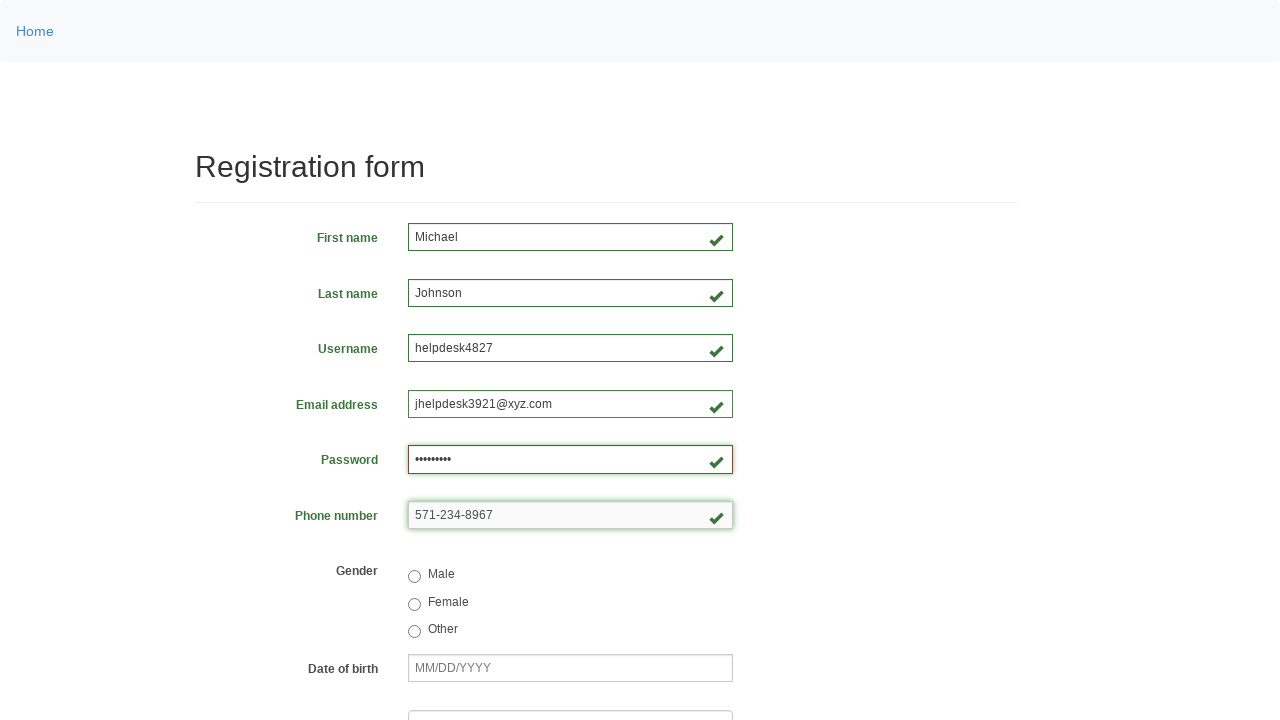

Selected male gender radio button at (414, 577) on input[value='male']
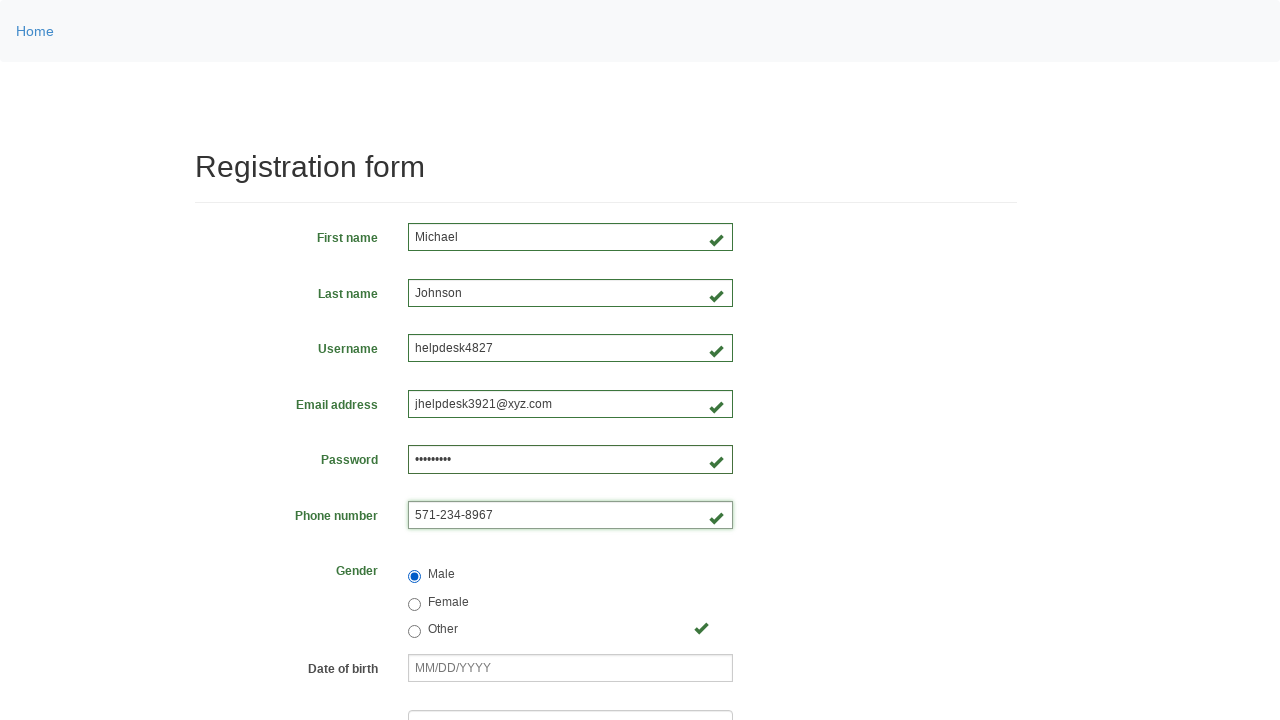

Filled date of birth field with '01/01/1999' on input[placeholder='MM/DD/YYYY']
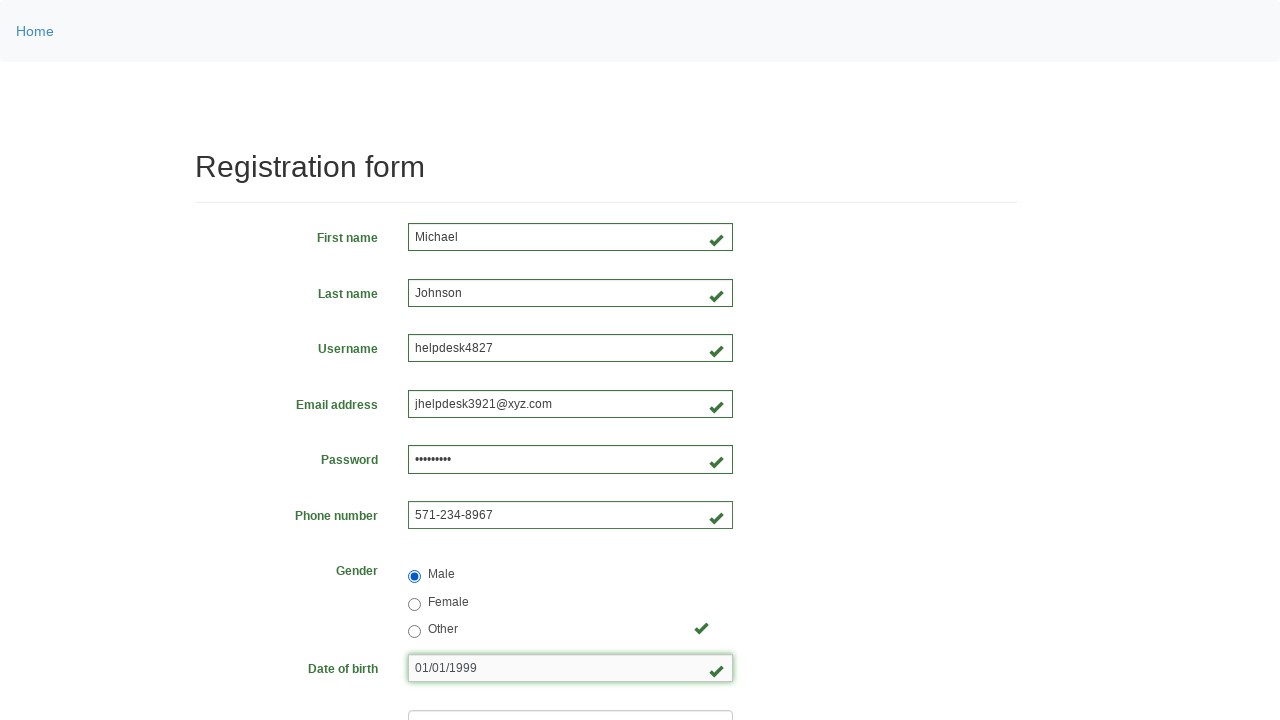

Selected 'Tourism Office' from department dropdown on select[name='department']
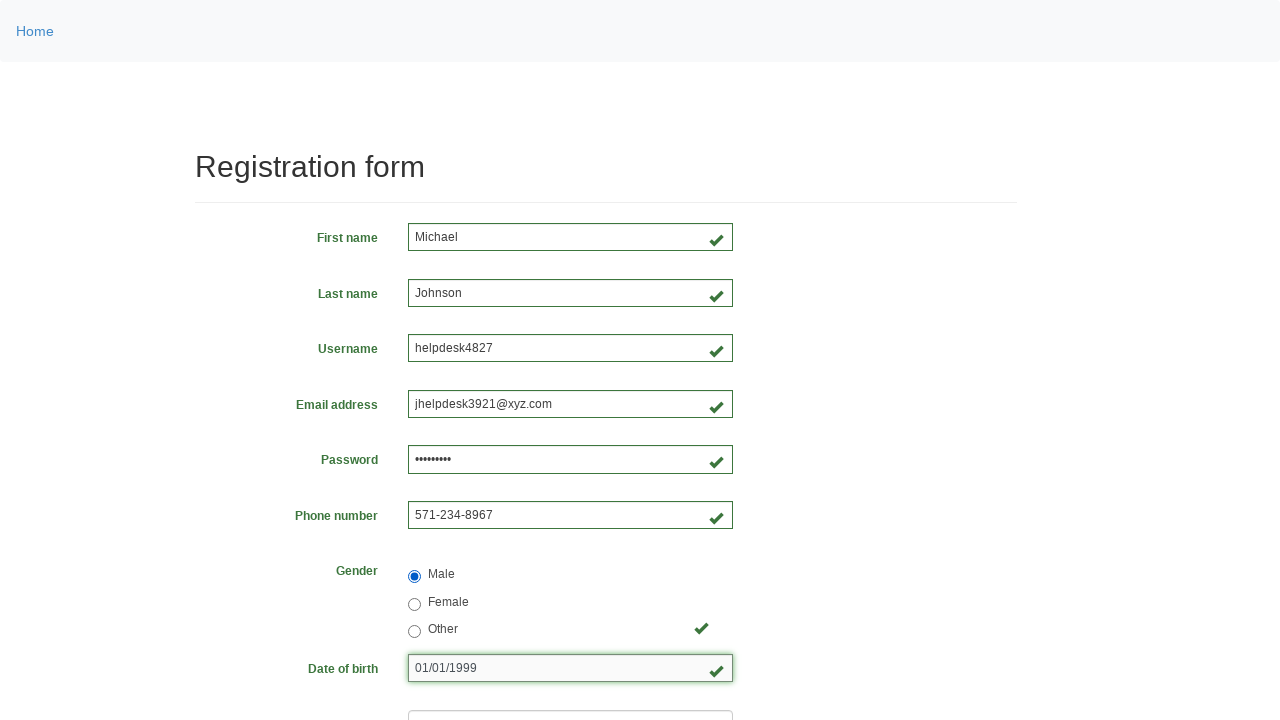

Selected job title at index 5 on select[name='job_title']
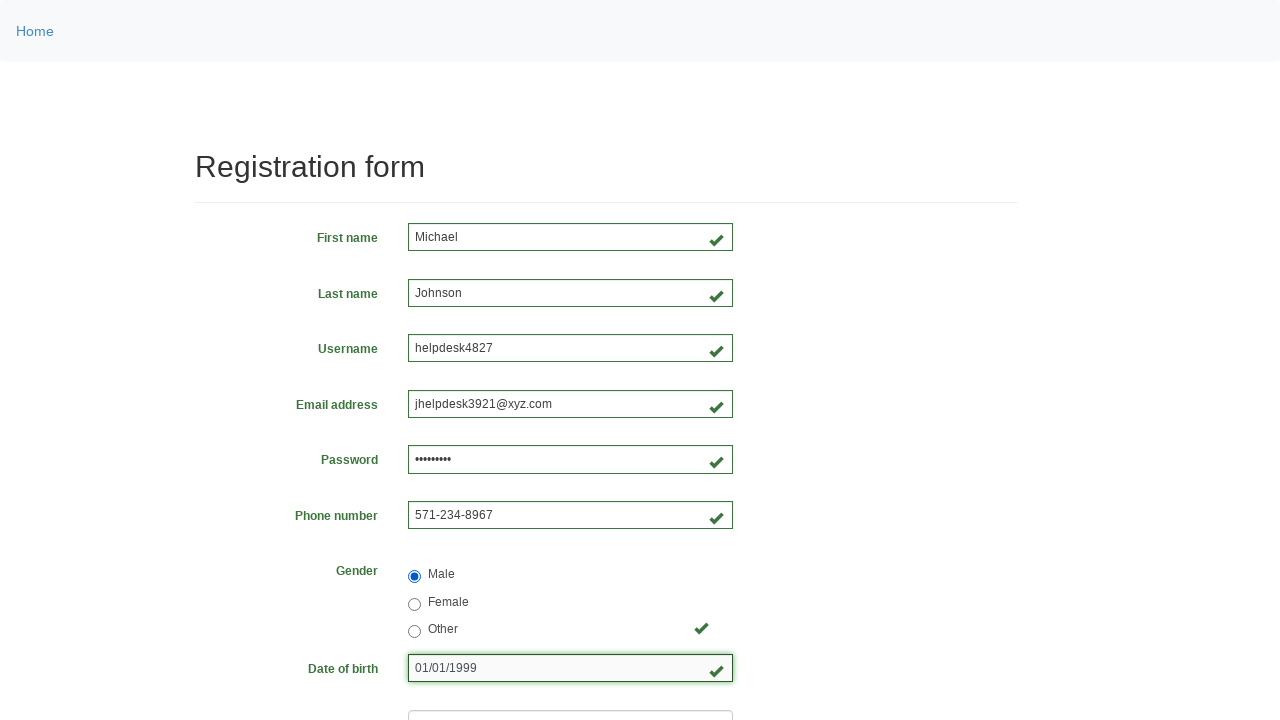

Selected programming language checkbox at (488, 468) on label[for='inlineCheckbox2']
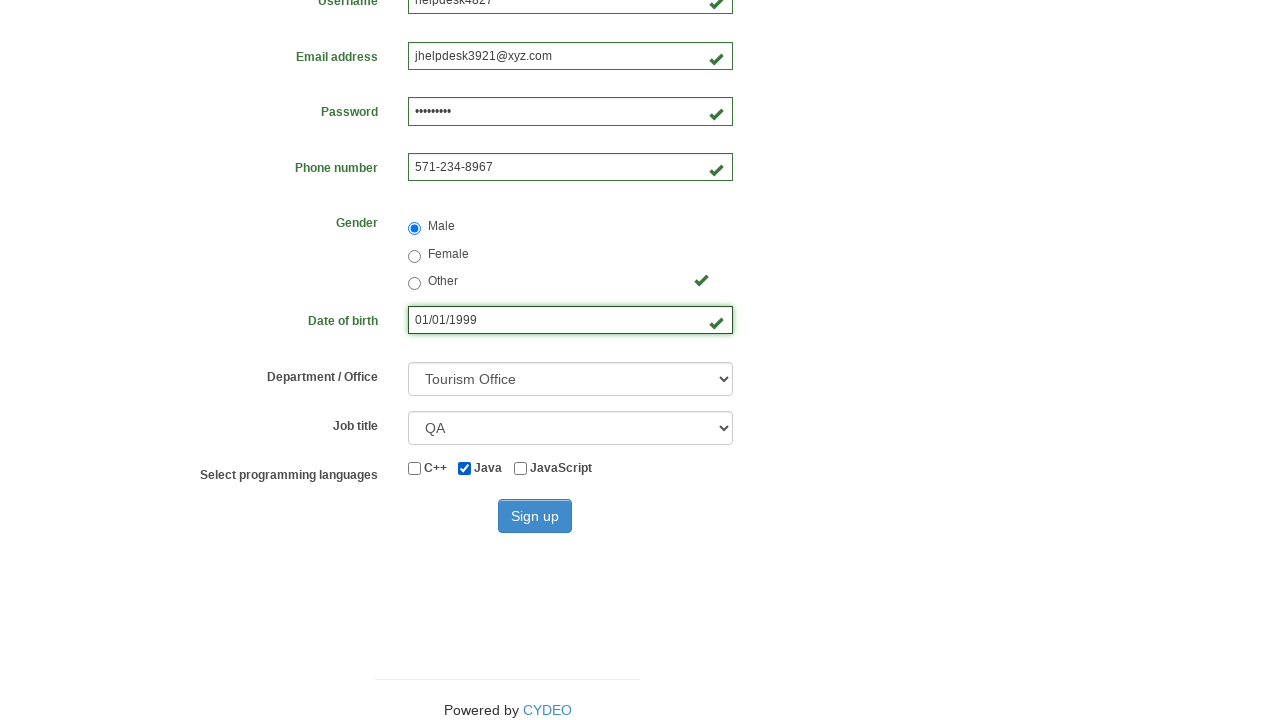

Clicked sign up button at (535, 516) on #wooden_spoon
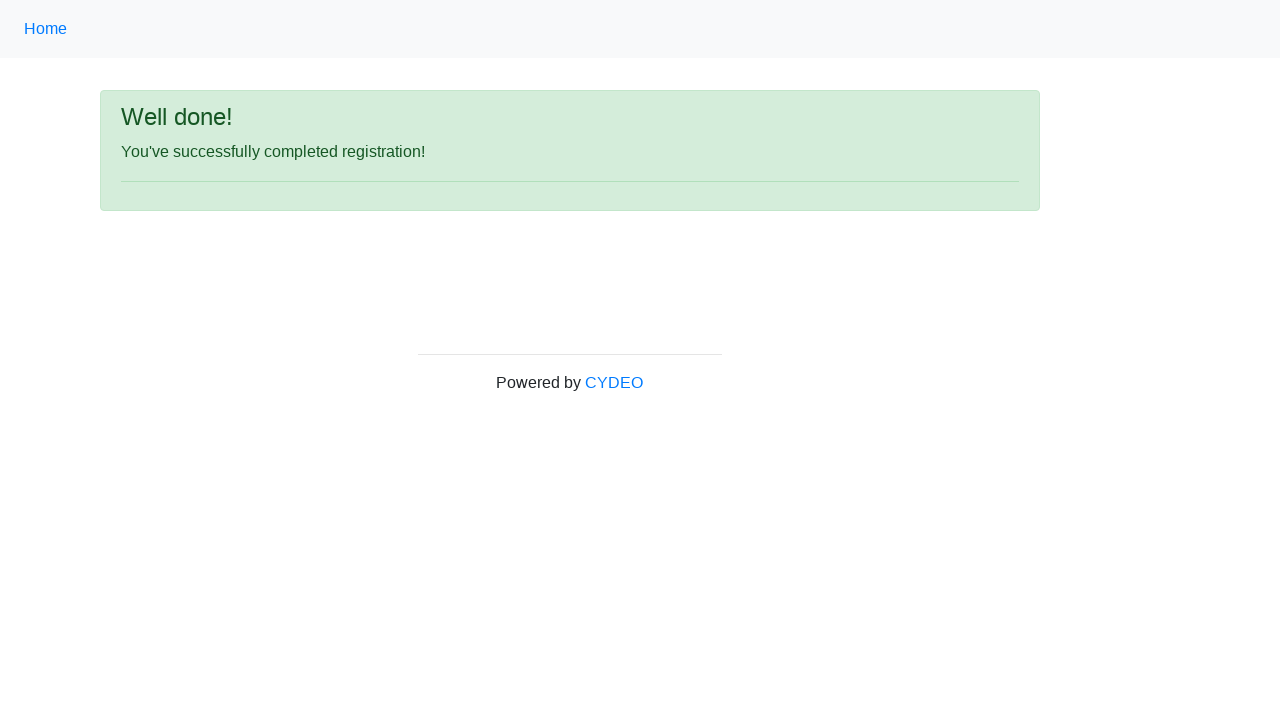

Success message element loaded
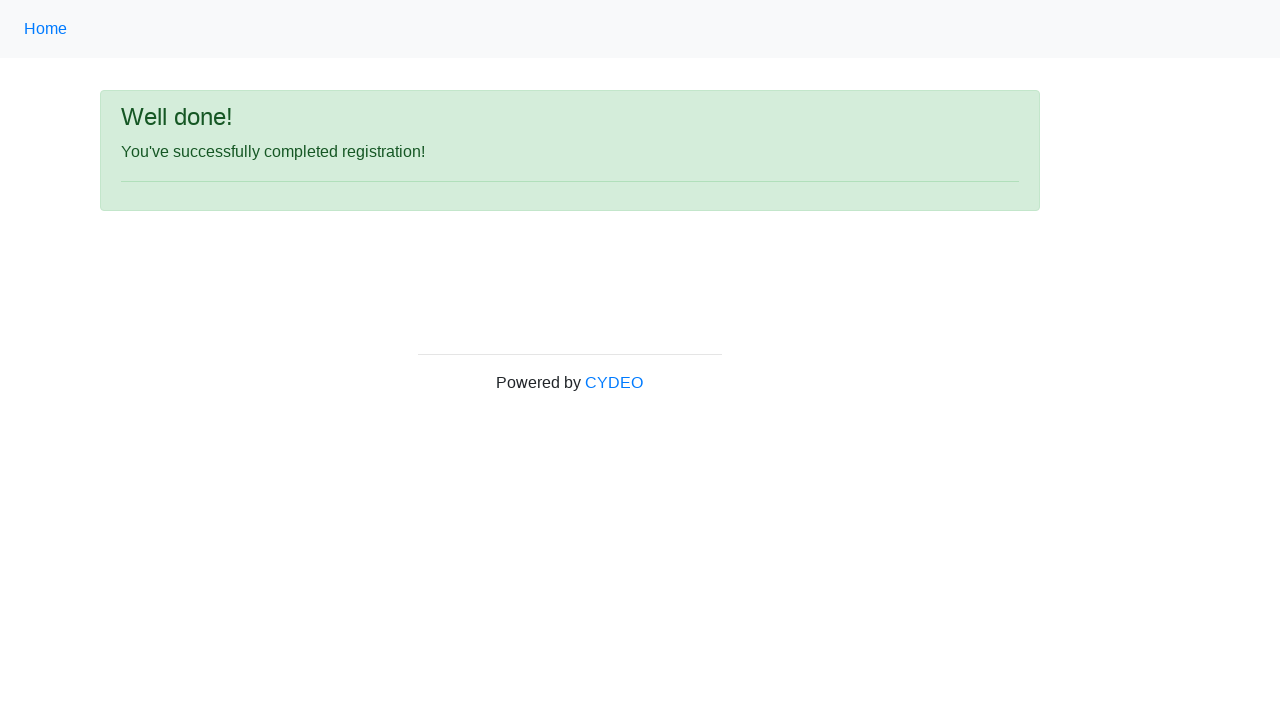

Retrieved success message: 'You've successfully completed registration!'
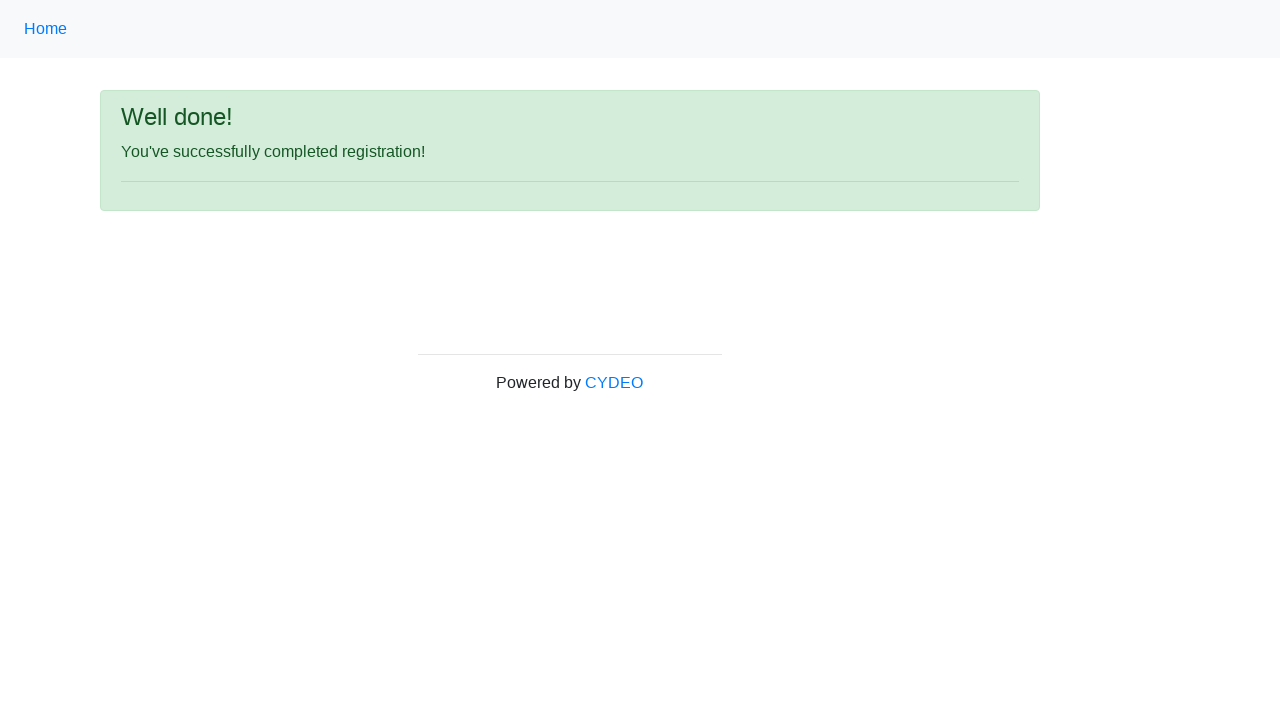

Verified success message matches expected text
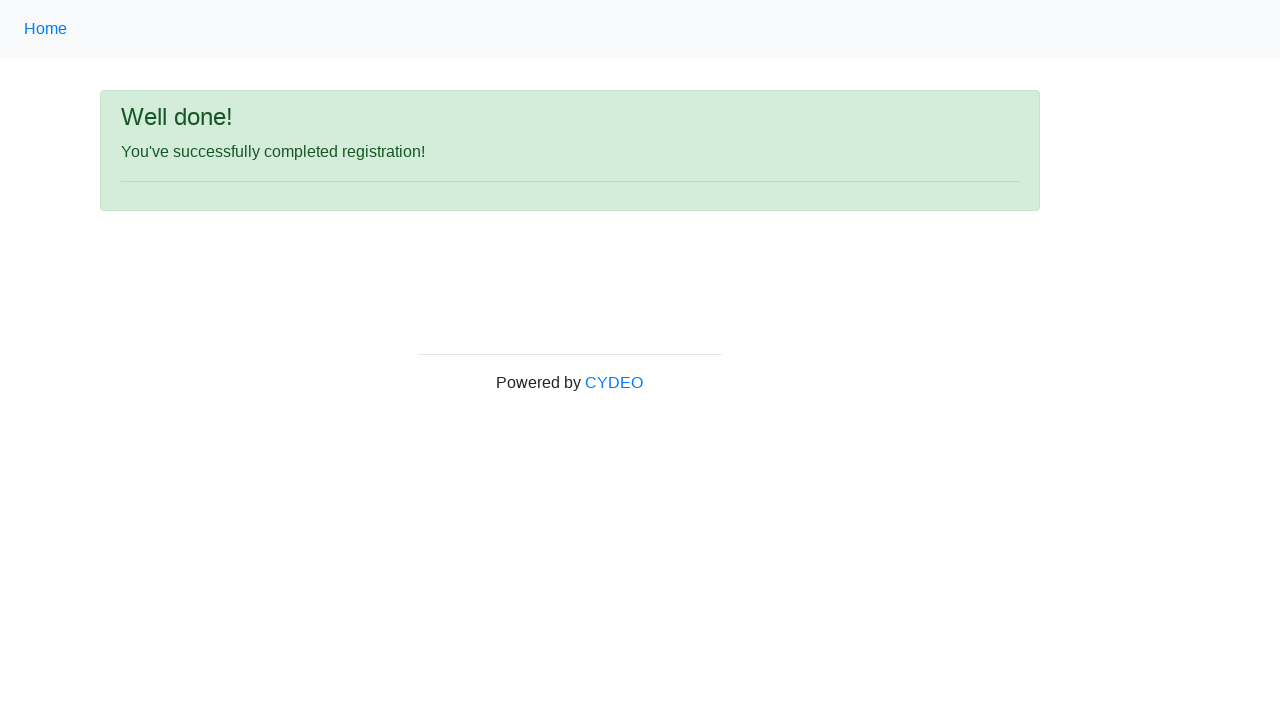

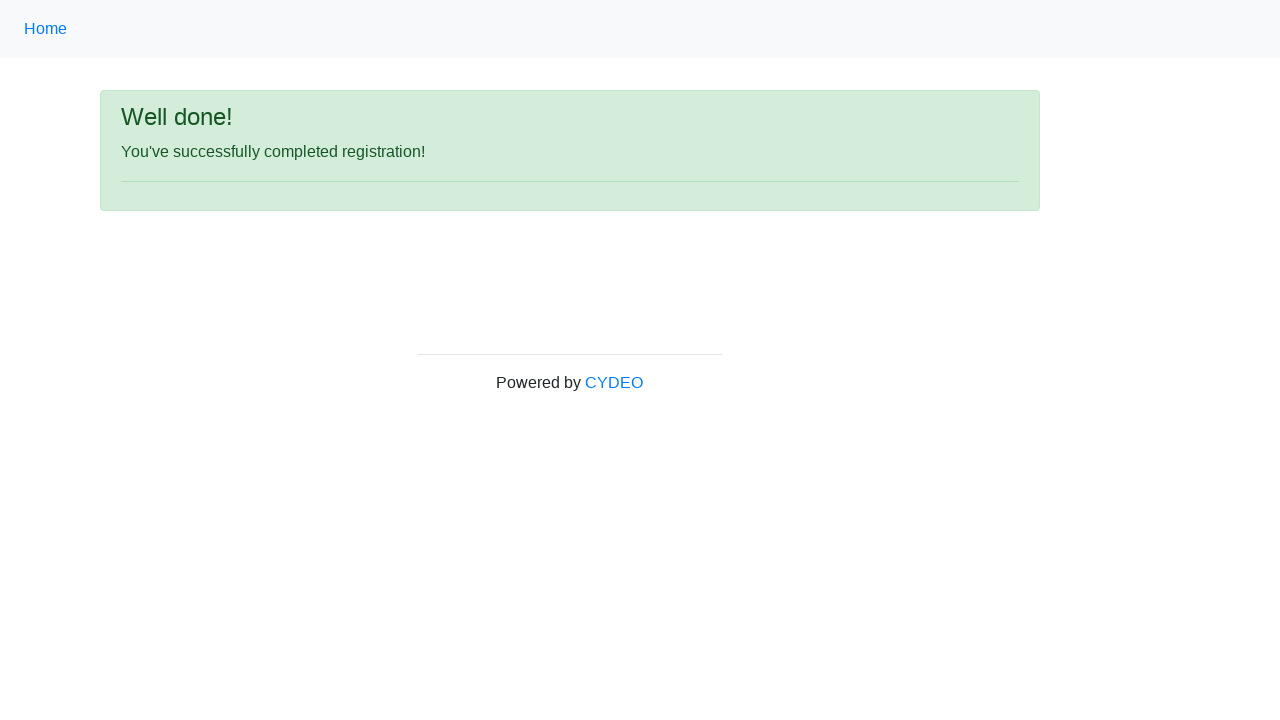